Tests dynamic controls functionality by navigating to the Dynamic Controls page, clicking the Enable button, and verifying that the text input becomes enabled

Starting URL: https://the-internet.herokuapp.com/

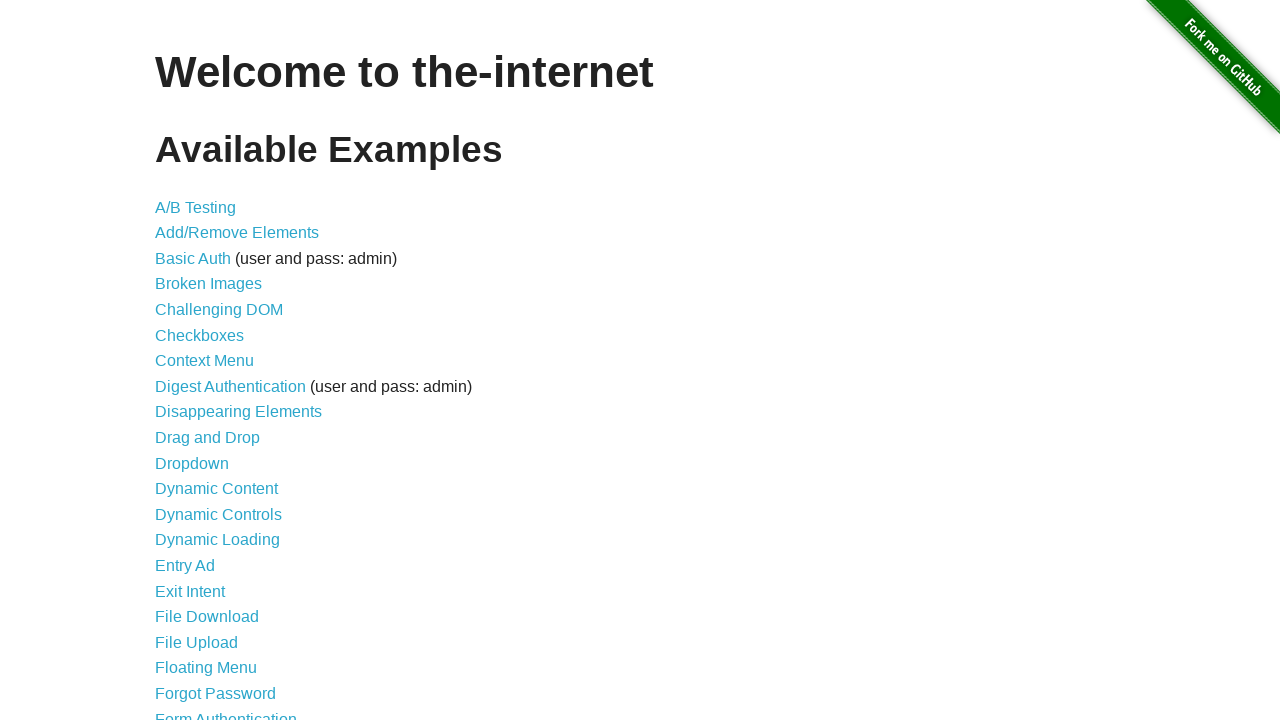

Clicked on the 'Dynamic Controls' link at (218, 514) on text=Dynamic Controls
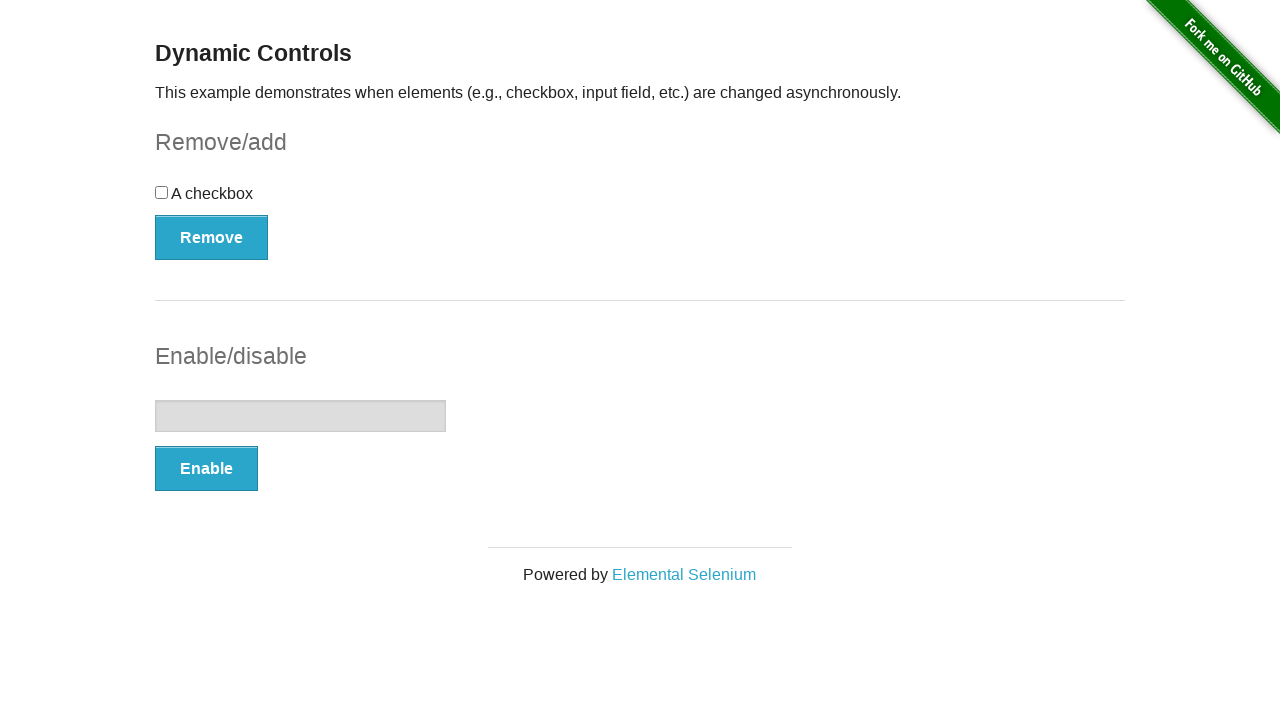

Clicked the Enable button at (206, 469) on button:has-text('Enable')
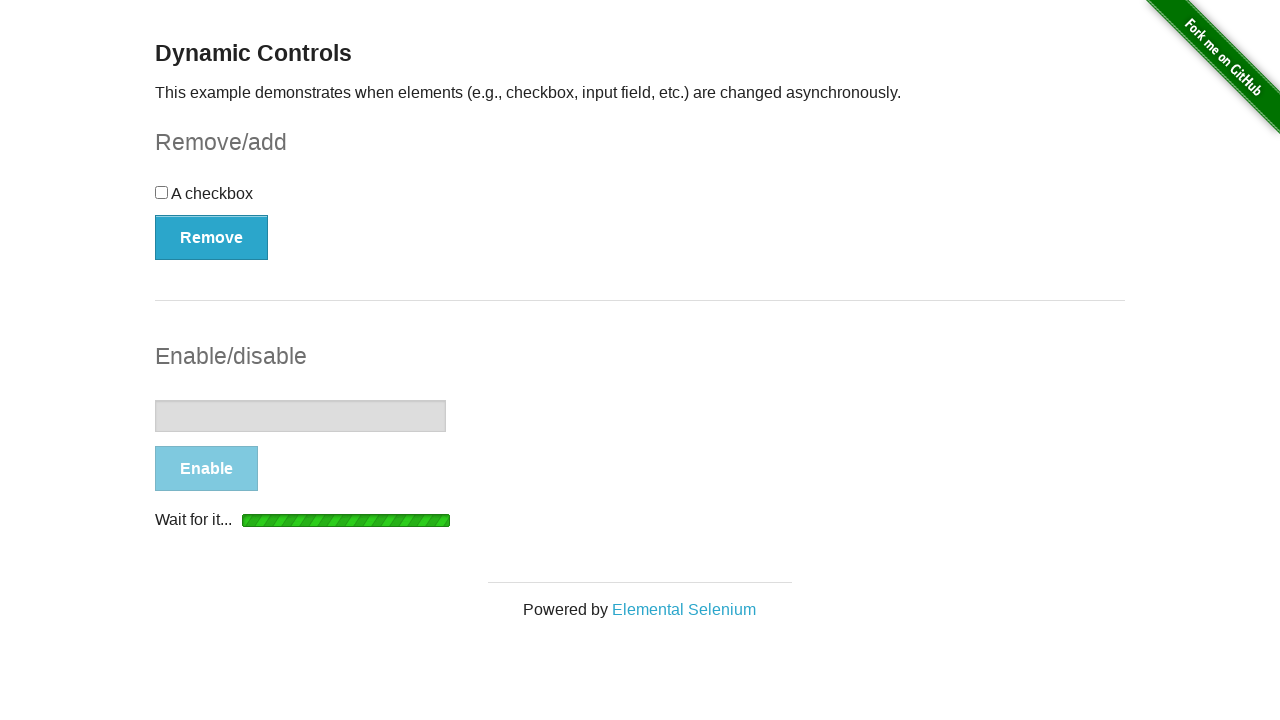

Text input became enabled
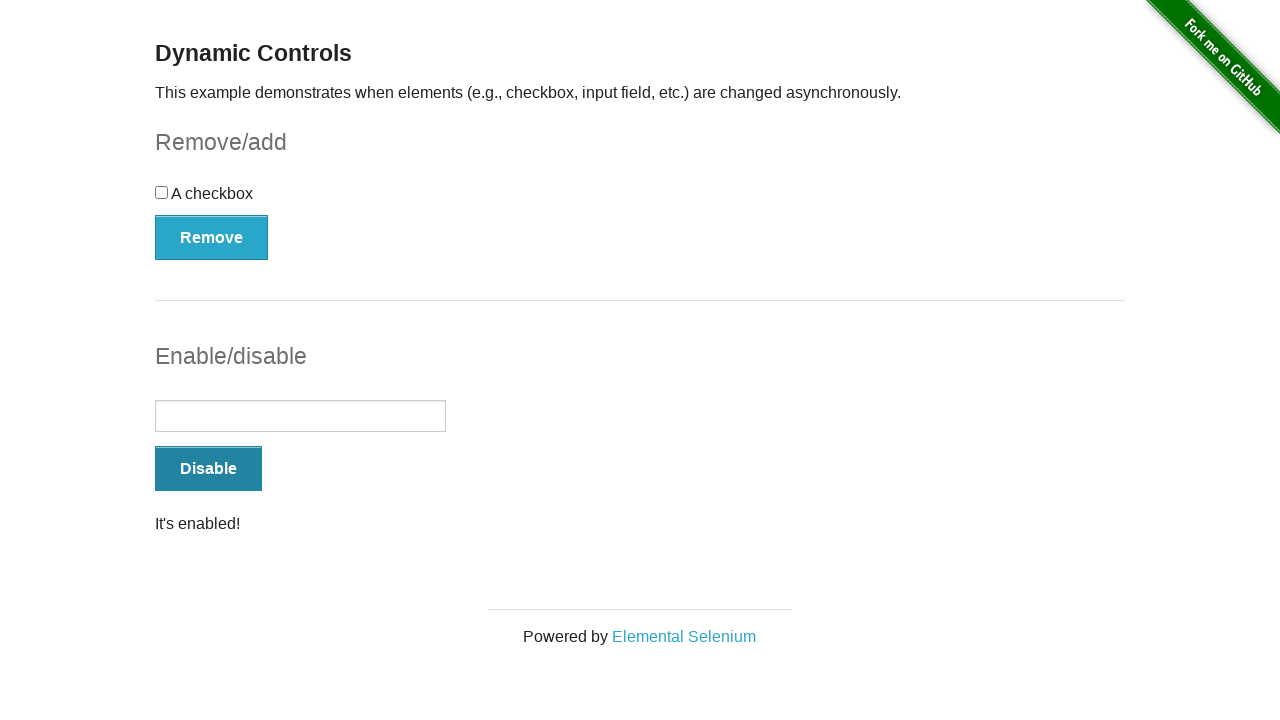

Entered 'Hello' in the text input field on #input-example input
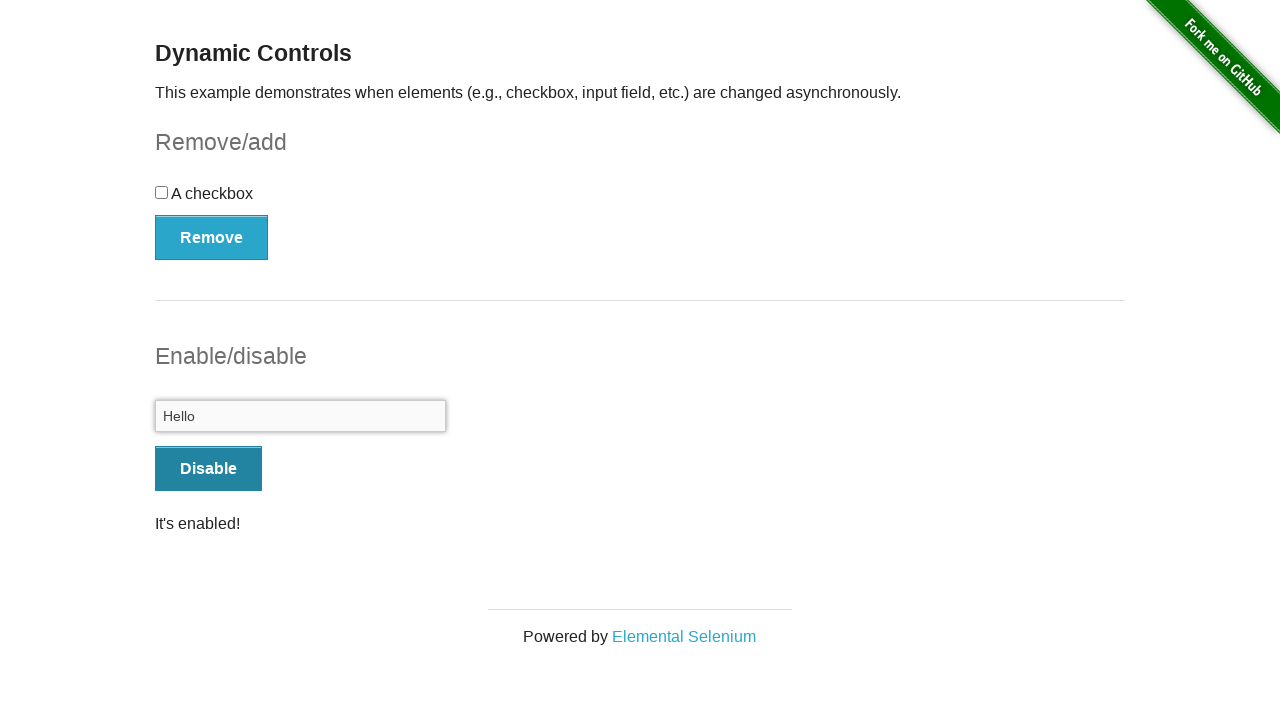

Message element is present, verifying enabled functionality
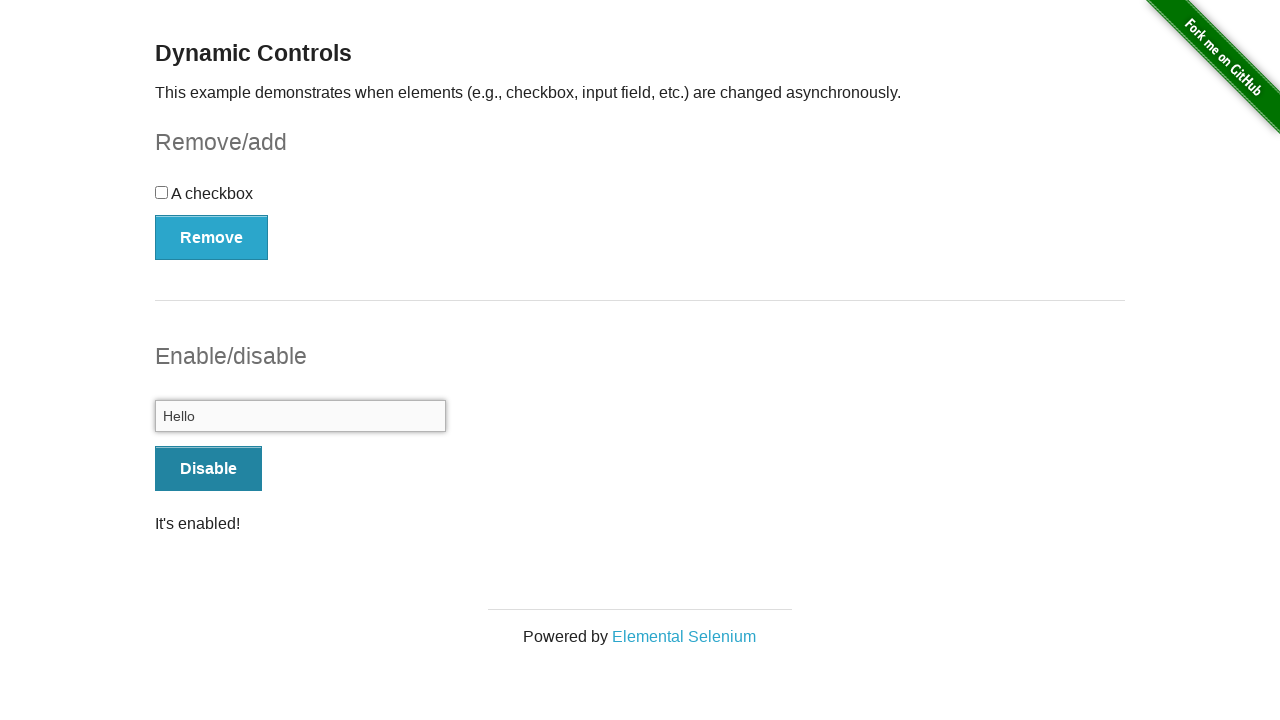

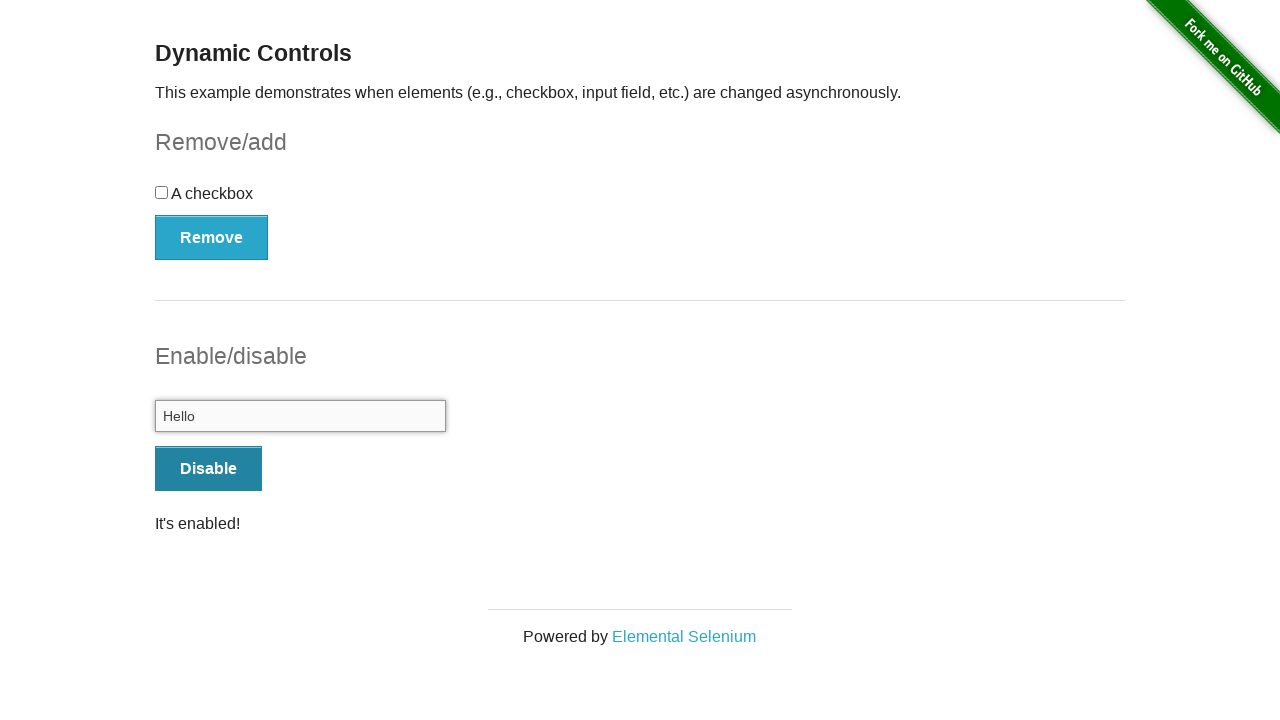